Tests popup window handling by clicking a link that opens a popup window, then demonstrates closing the child window while keeping the parent window context

Starting URL: http://omayo.blogspot.com/

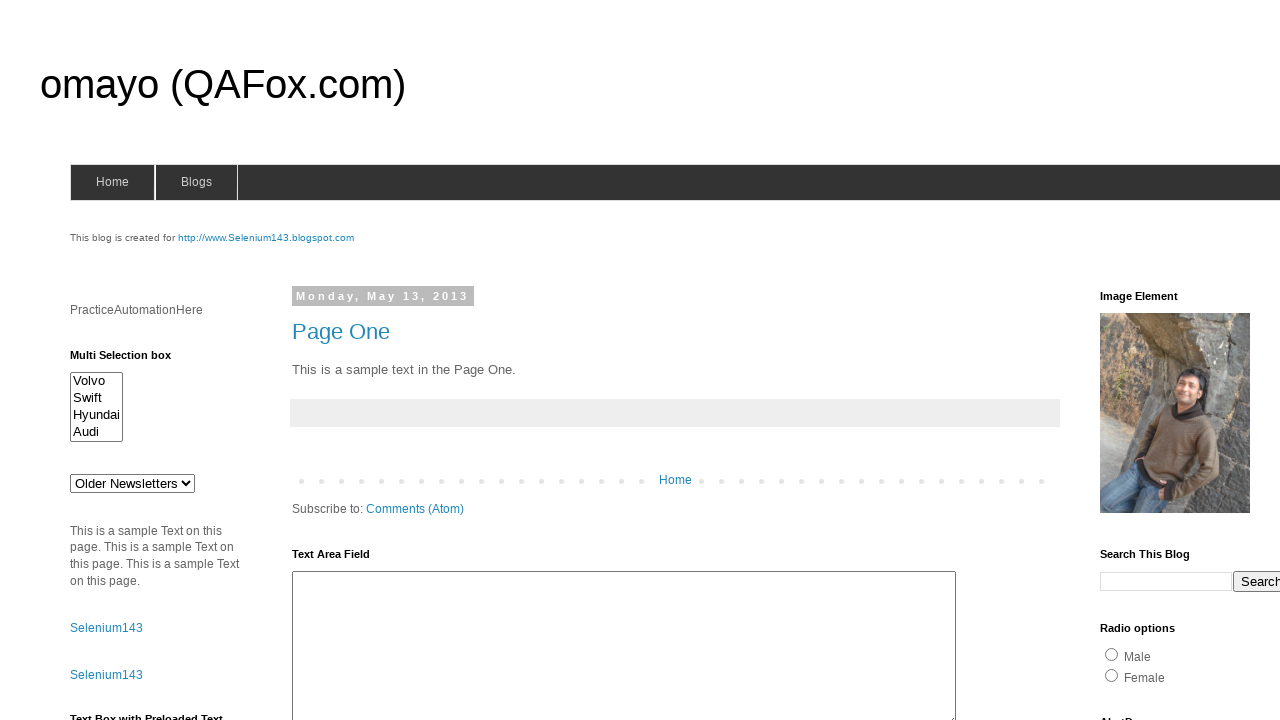

Scrolled to 'Open a popup window' link
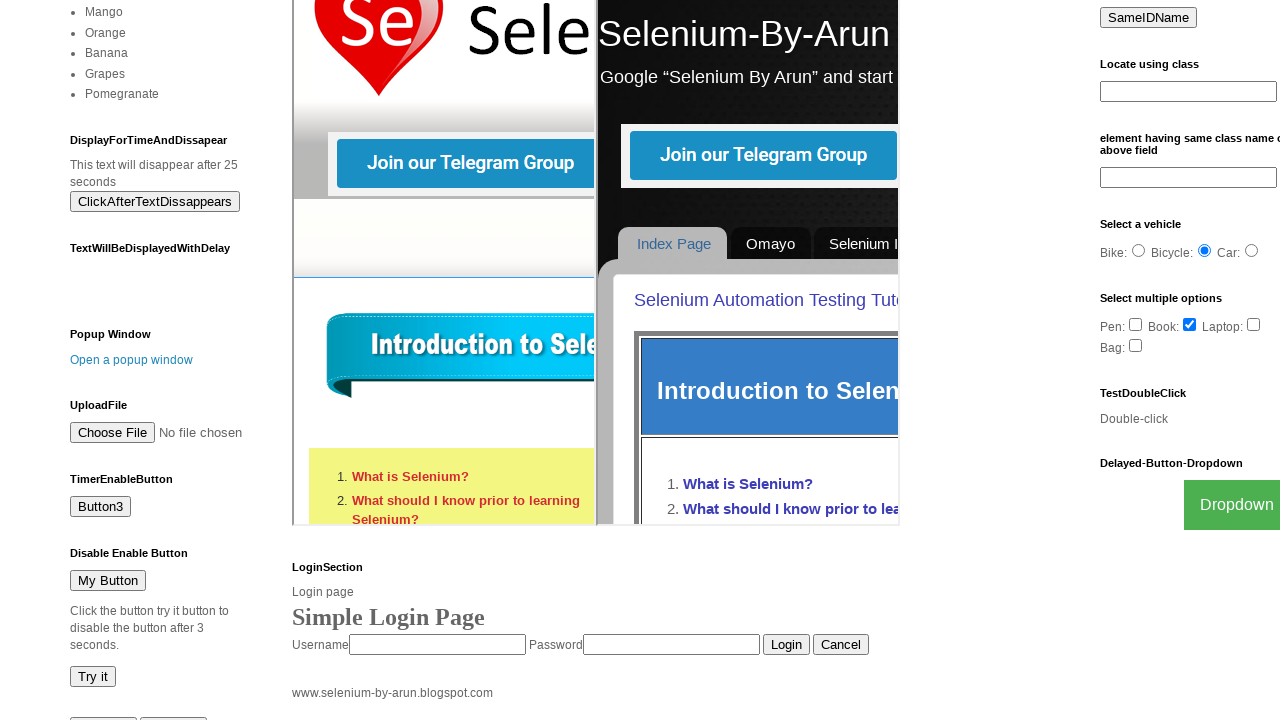

Waited for scroll animation to complete
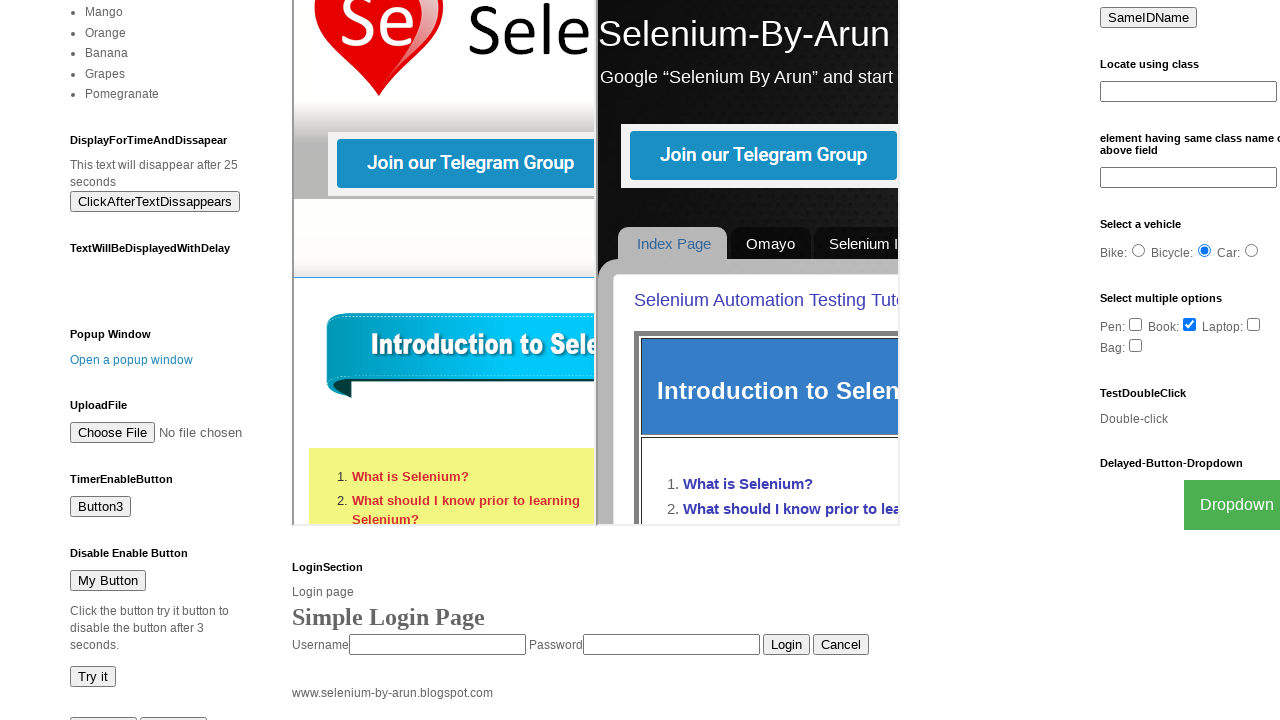

Clicked 'Open a popup window' link at (132, 360) on xpath=//a[text()='Open a popup window']
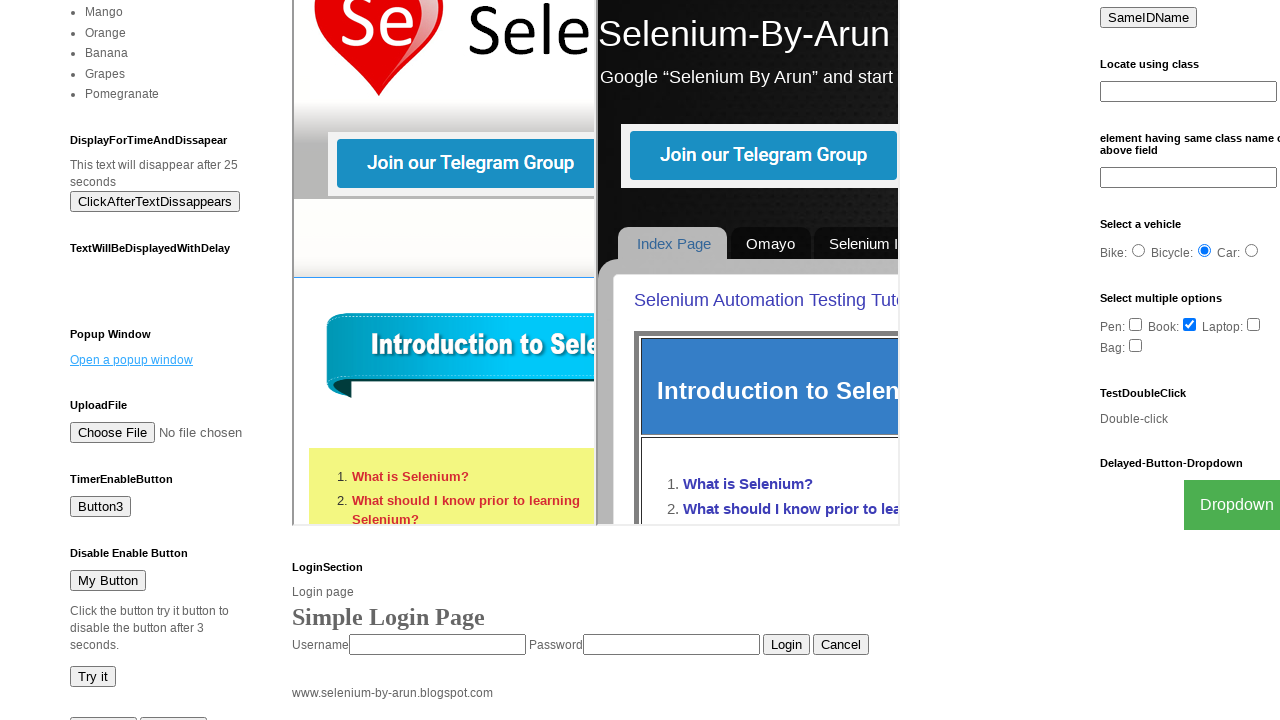

Popup window opened and captured
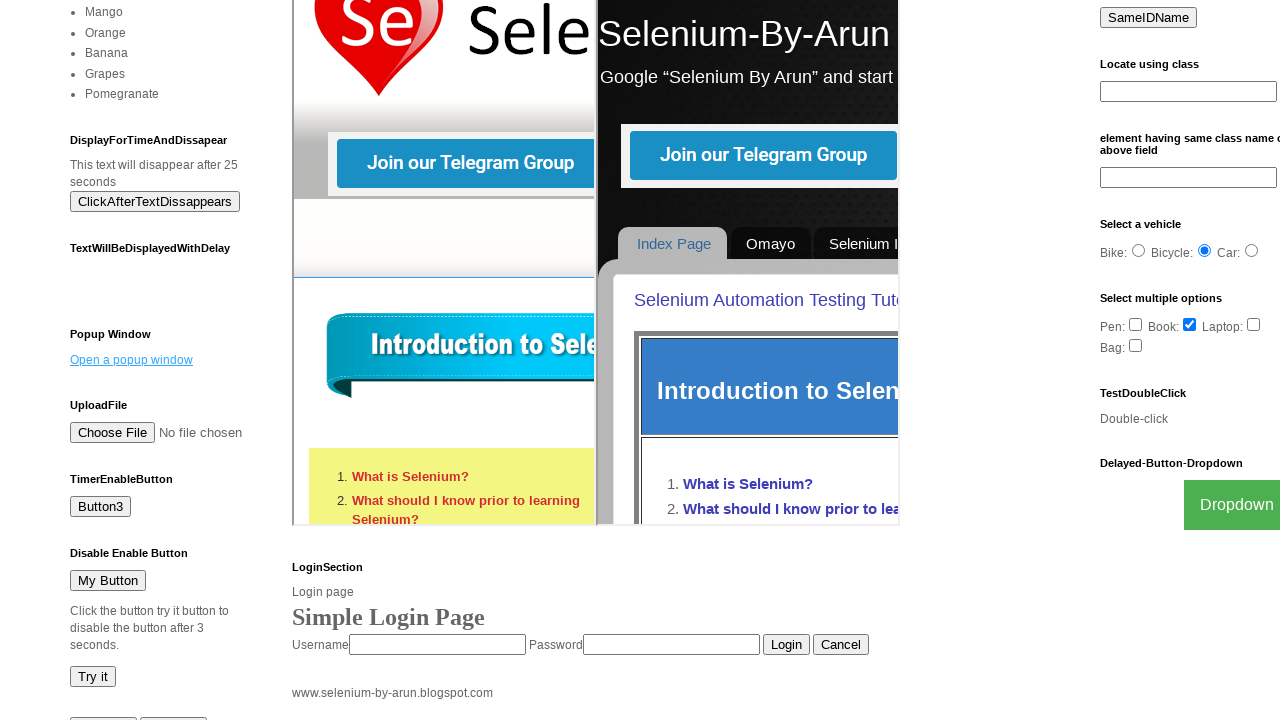

Popup window fully loaded
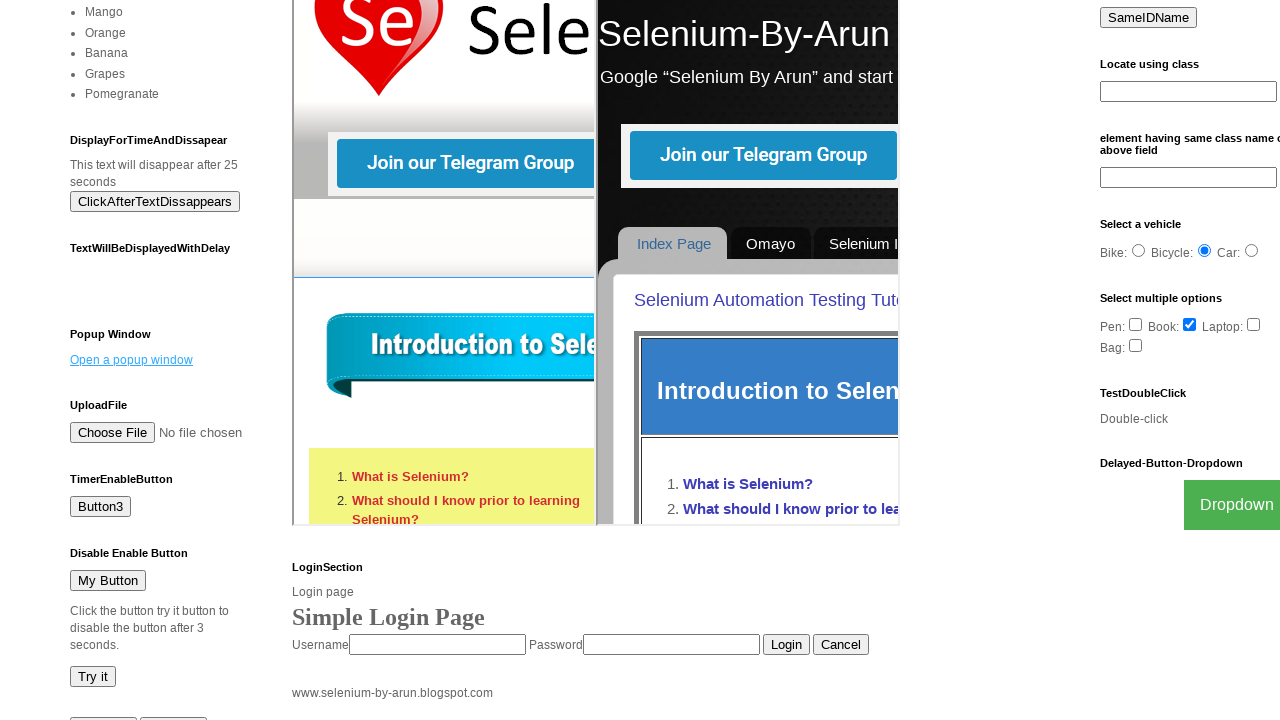

Closed popup window while keeping parent window active
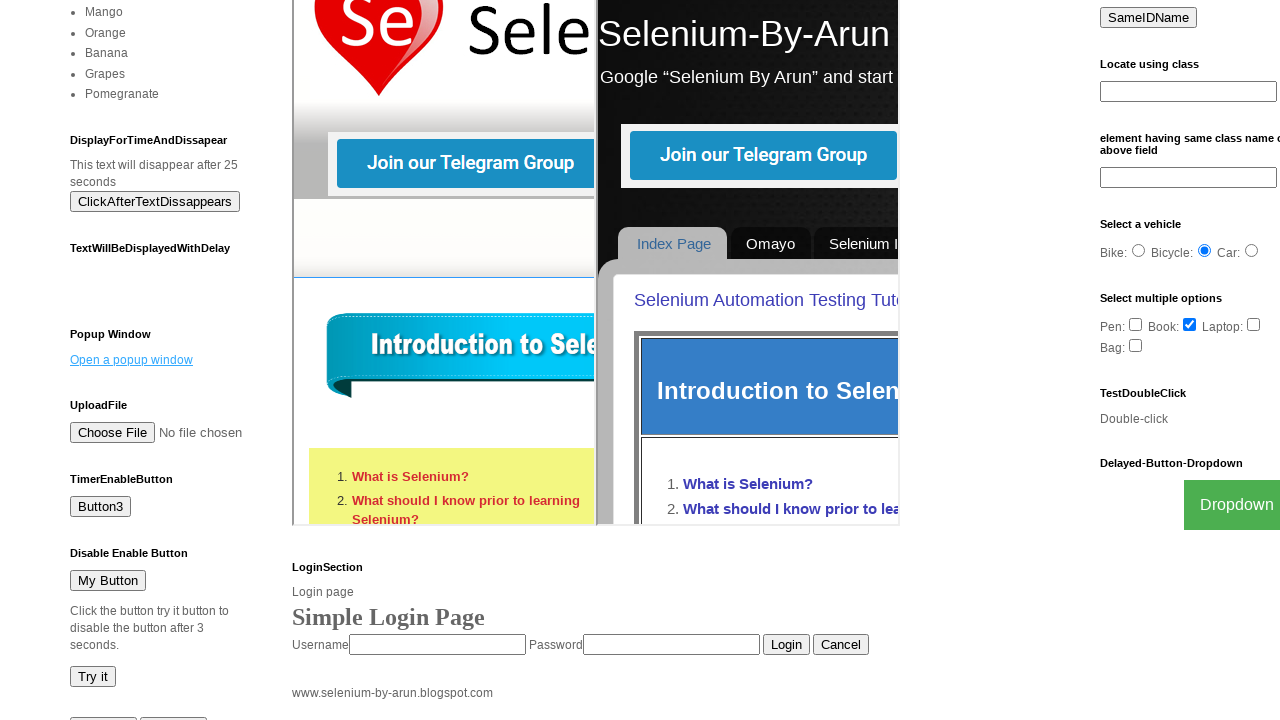

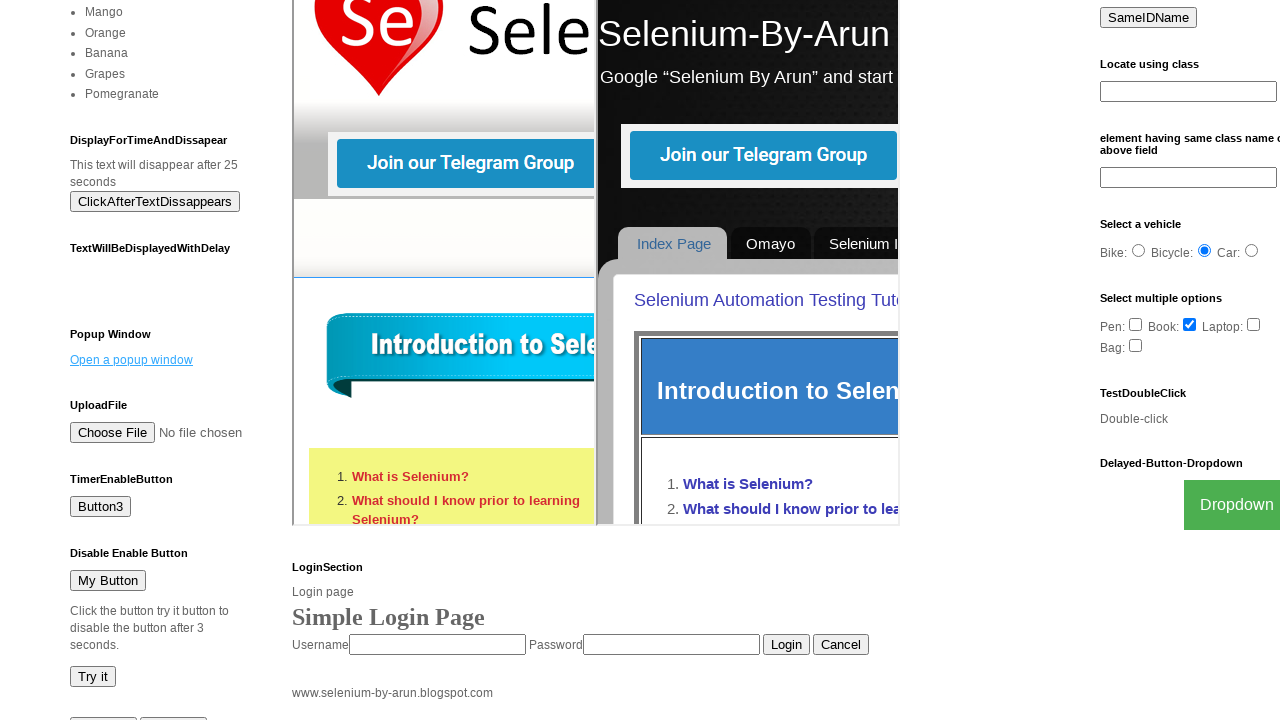